Tests input field operations including setting value, appending text, and clearing the field

Starting URL: https://jquery.com/

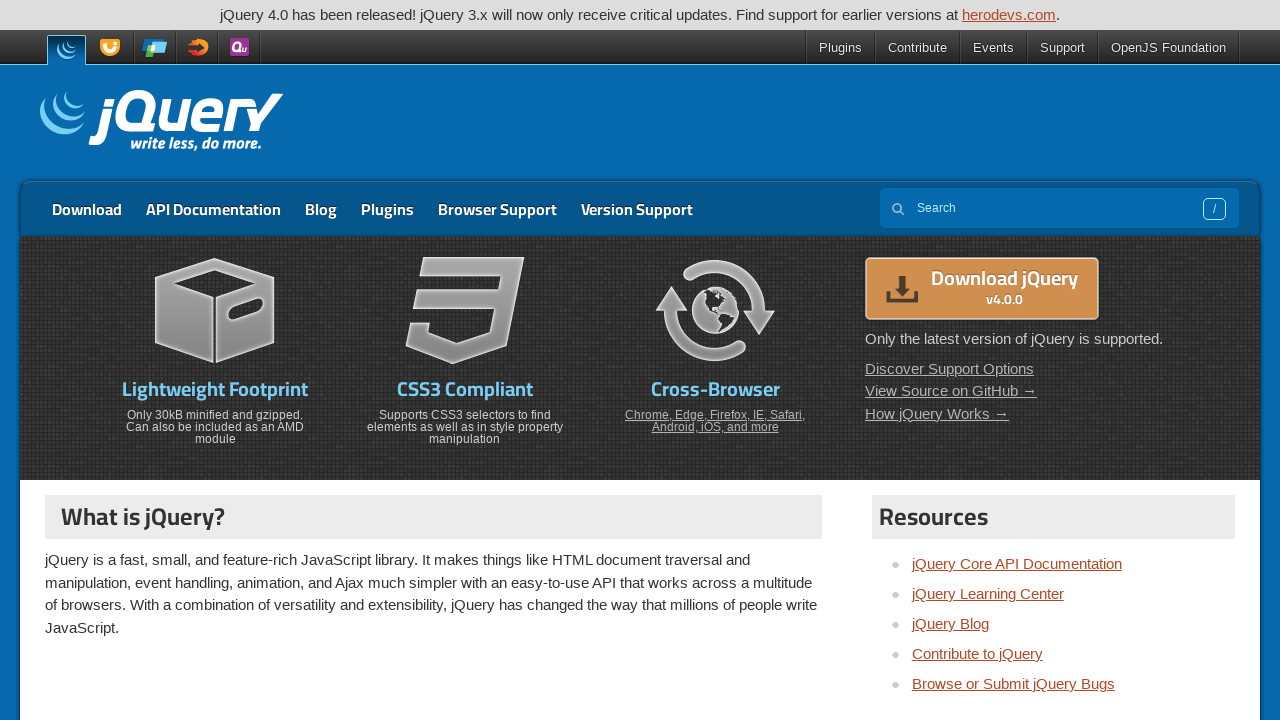

Filled search input field with 'My test' on [name='s']
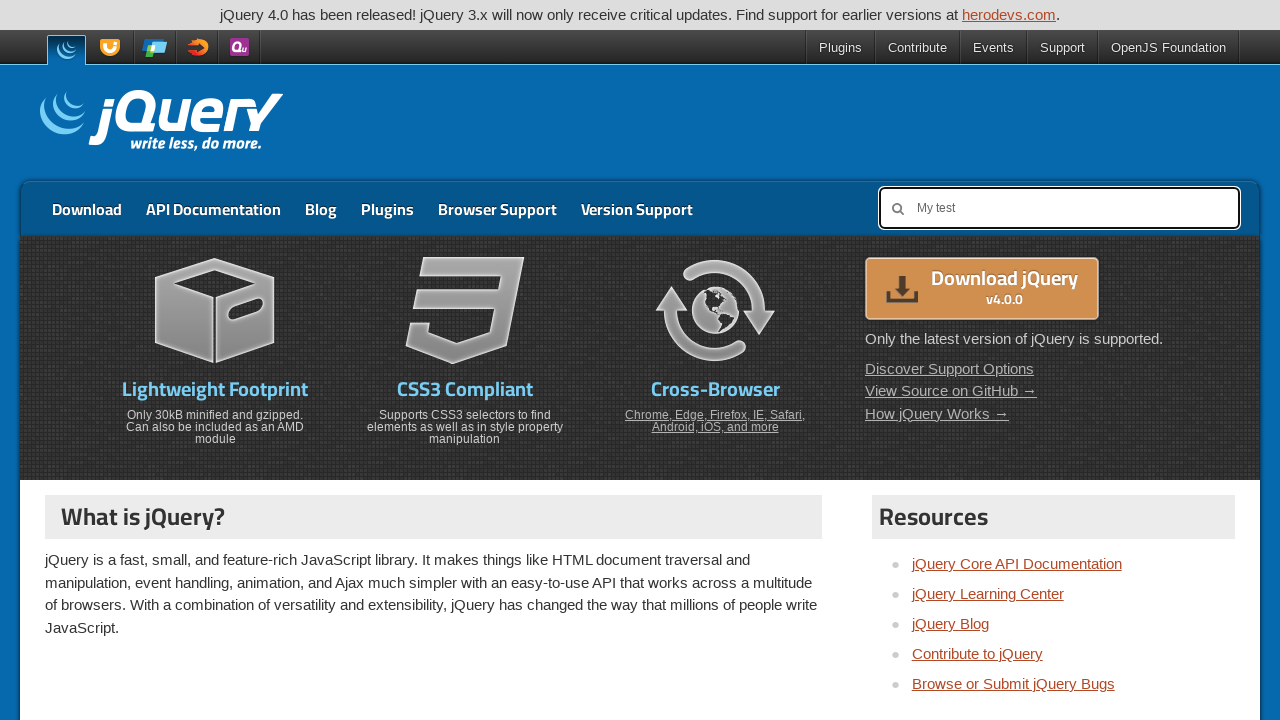

Appended ' is crazy' to input field text
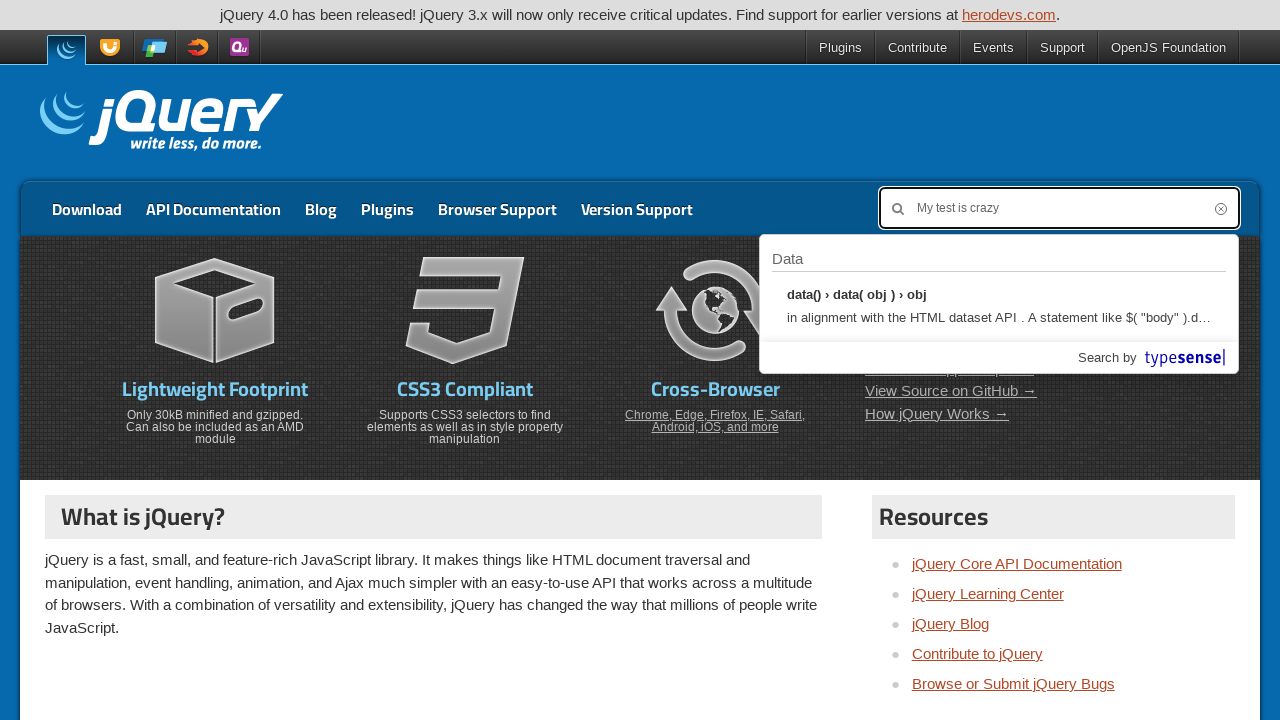

Cleared the input field on [name='s']
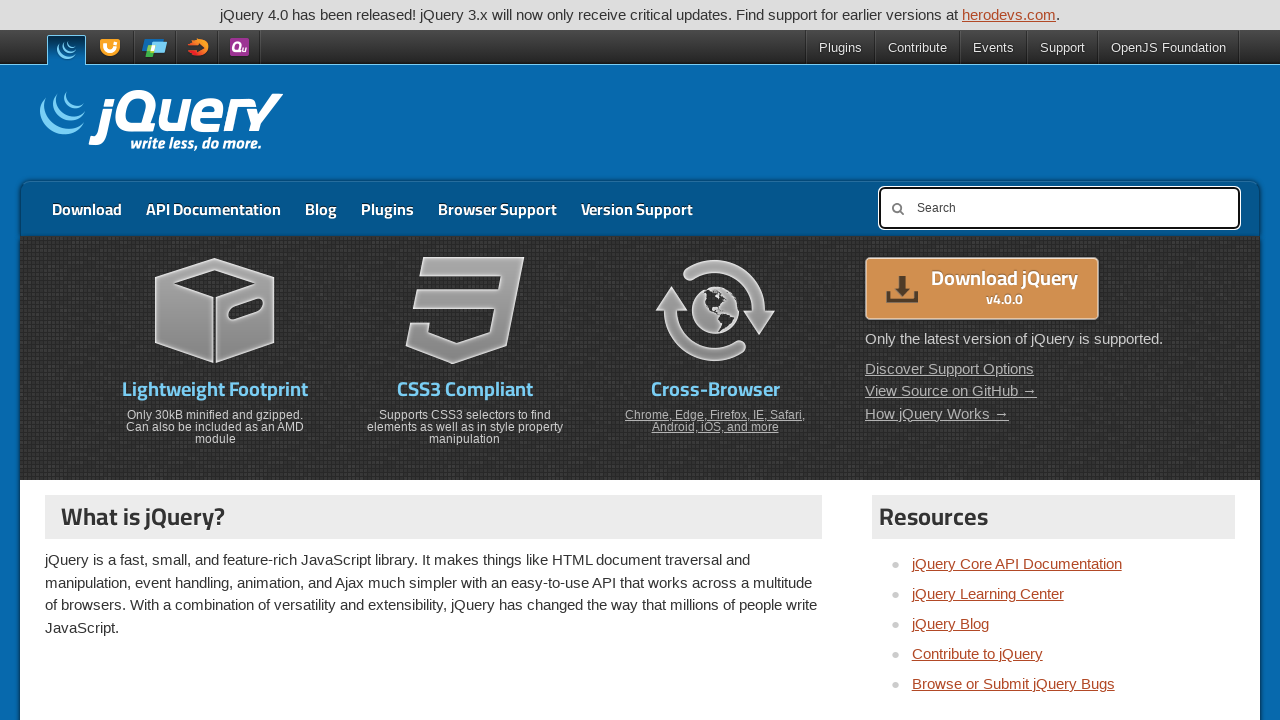

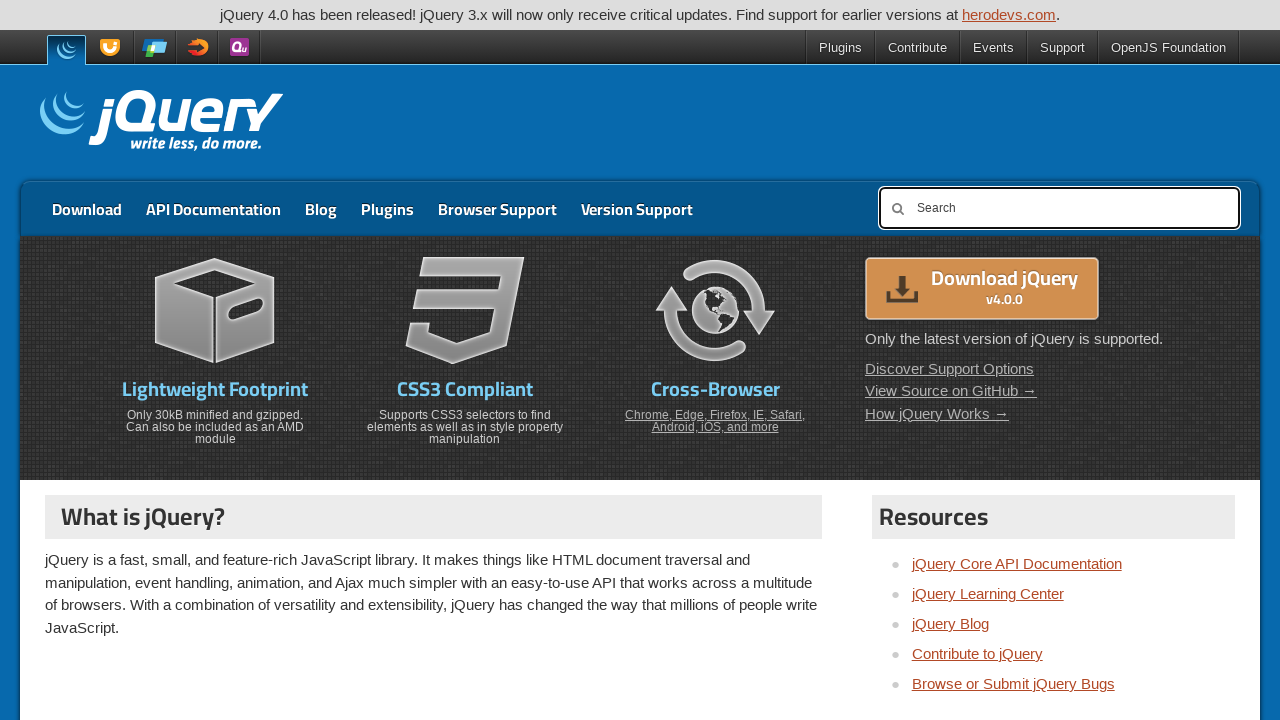